Tests JavaScript prompt dialog by clicking the prompt button, entering text, and accepting the dialog

Starting URL: https://the-internet.herokuapp.com/javascript_alerts

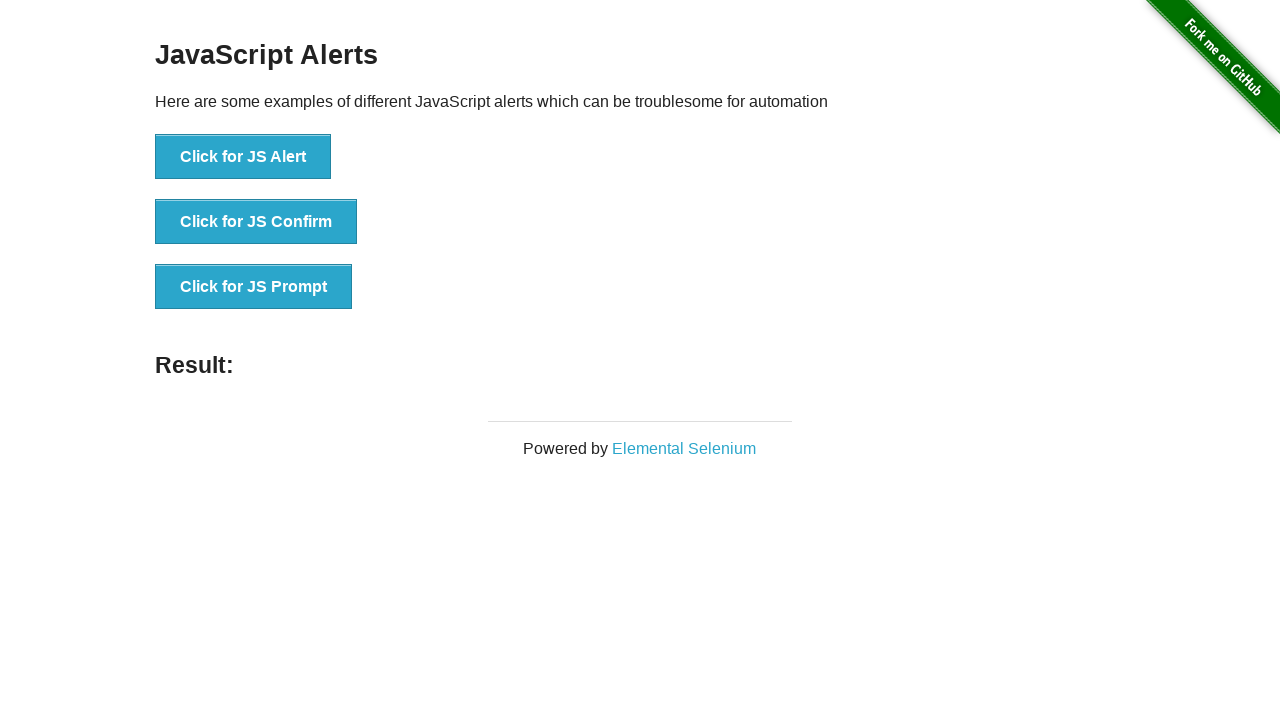

Set up dialog handler to accept prompt with 'John Smith'
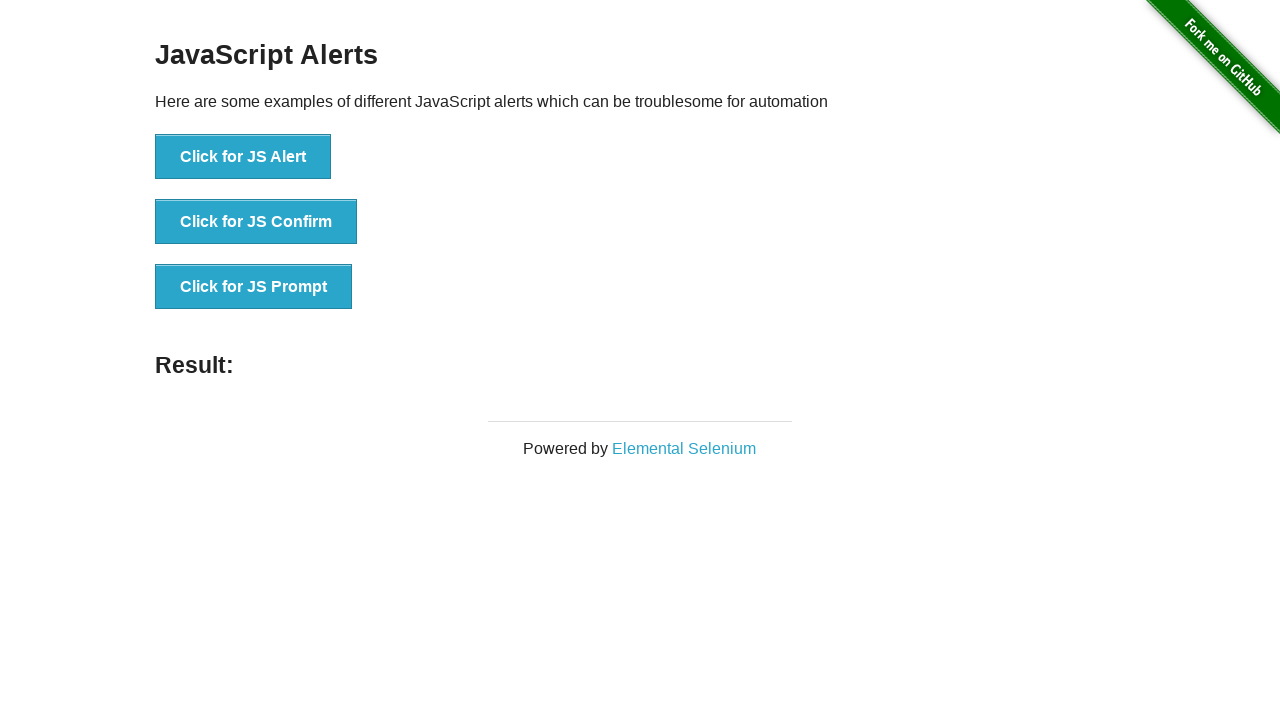

Clicked the JS Prompt button at (254, 287) on text='Click for JS Prompt'
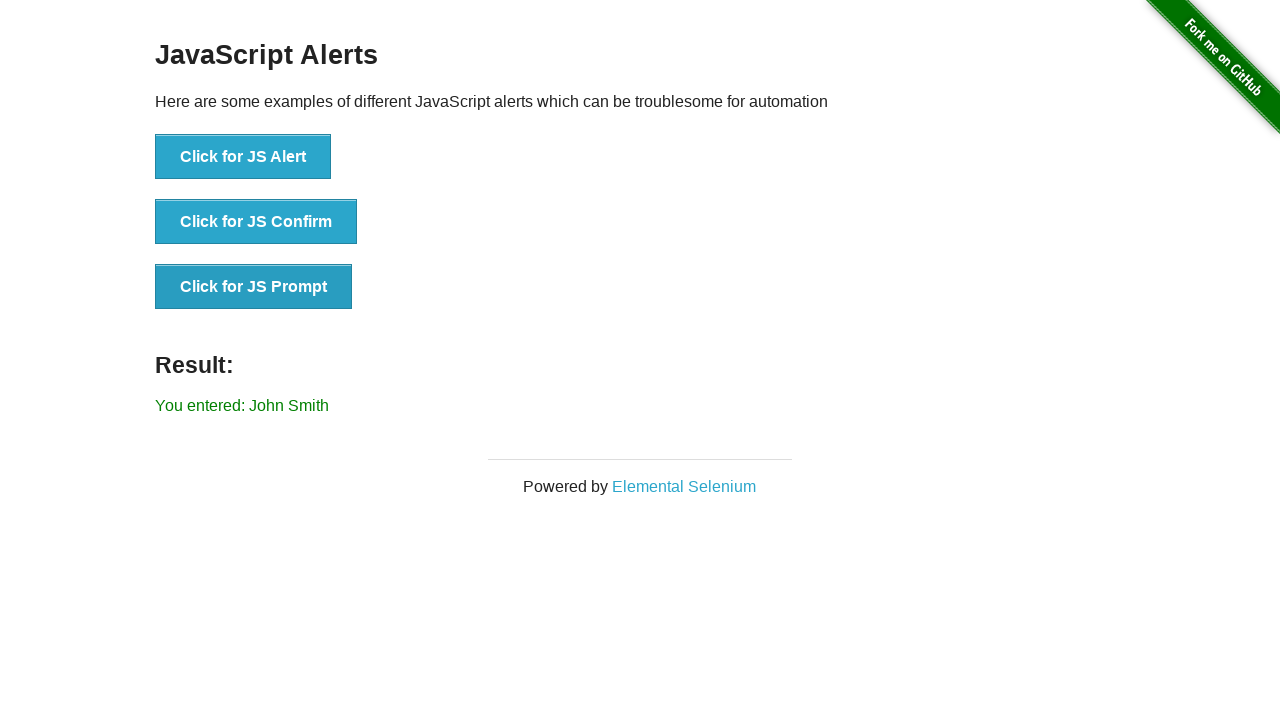

Prompt result element loaded and displayed
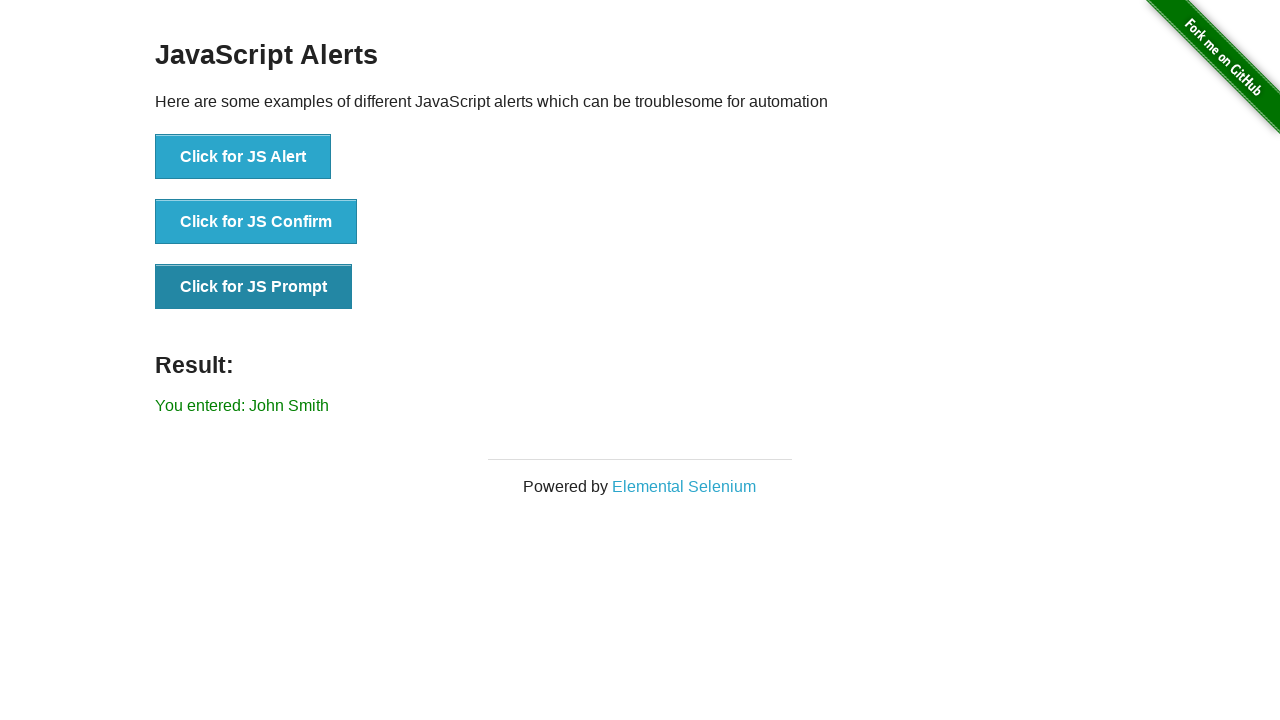

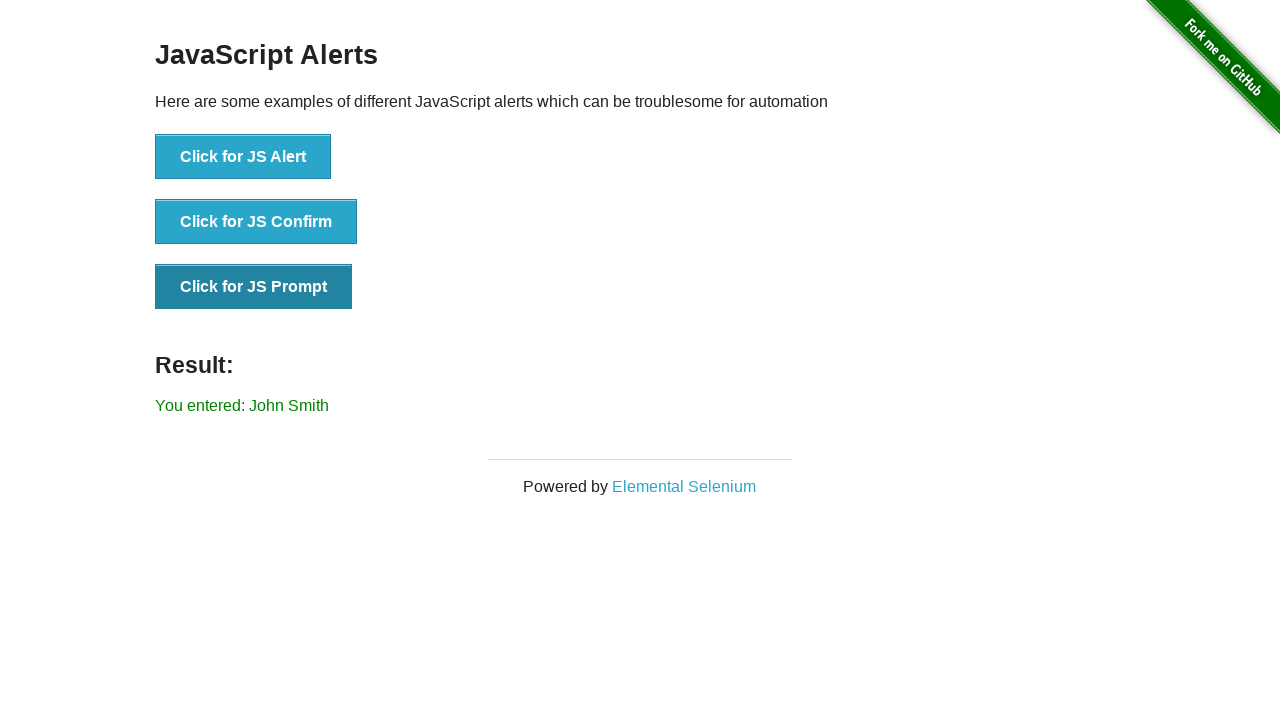